Tests navigation on webdriver.io by clicking the Docs link and verifying the page redirect

Starting URL: https://webdriver.io/

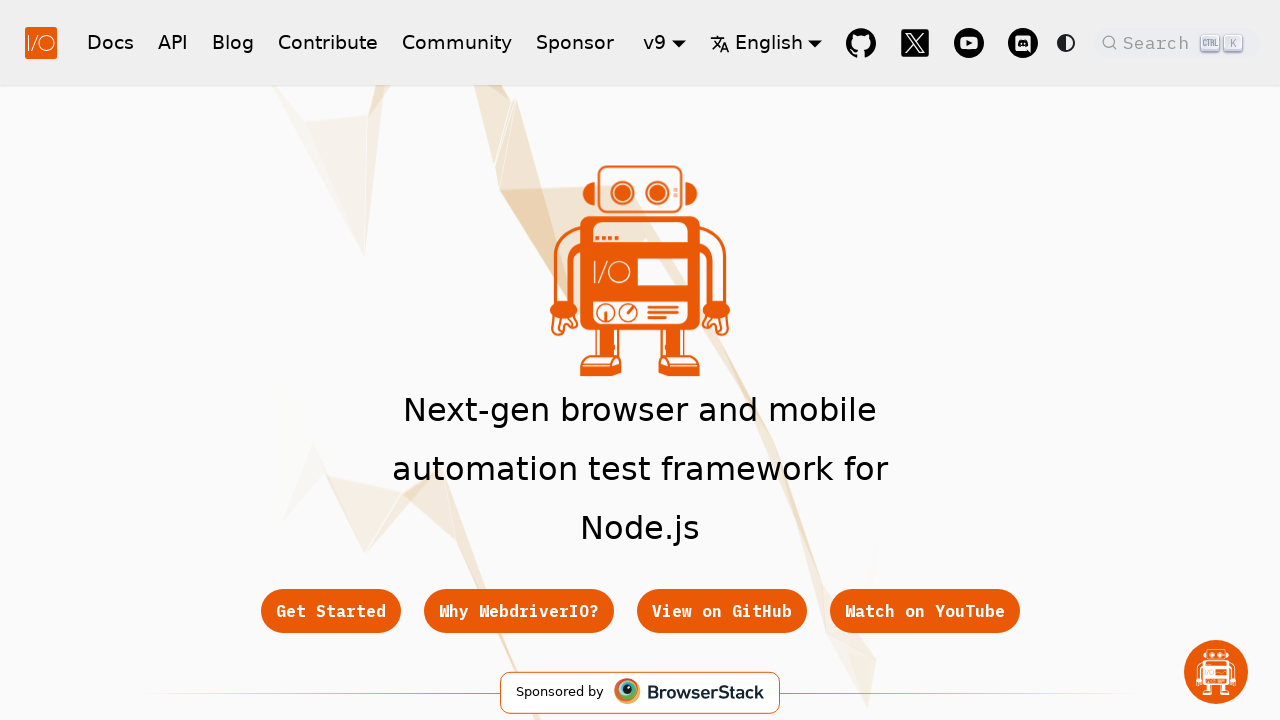

Clicked the Docs link on webdriver.io homepage at (110, 42) on a:has-text("Docs")
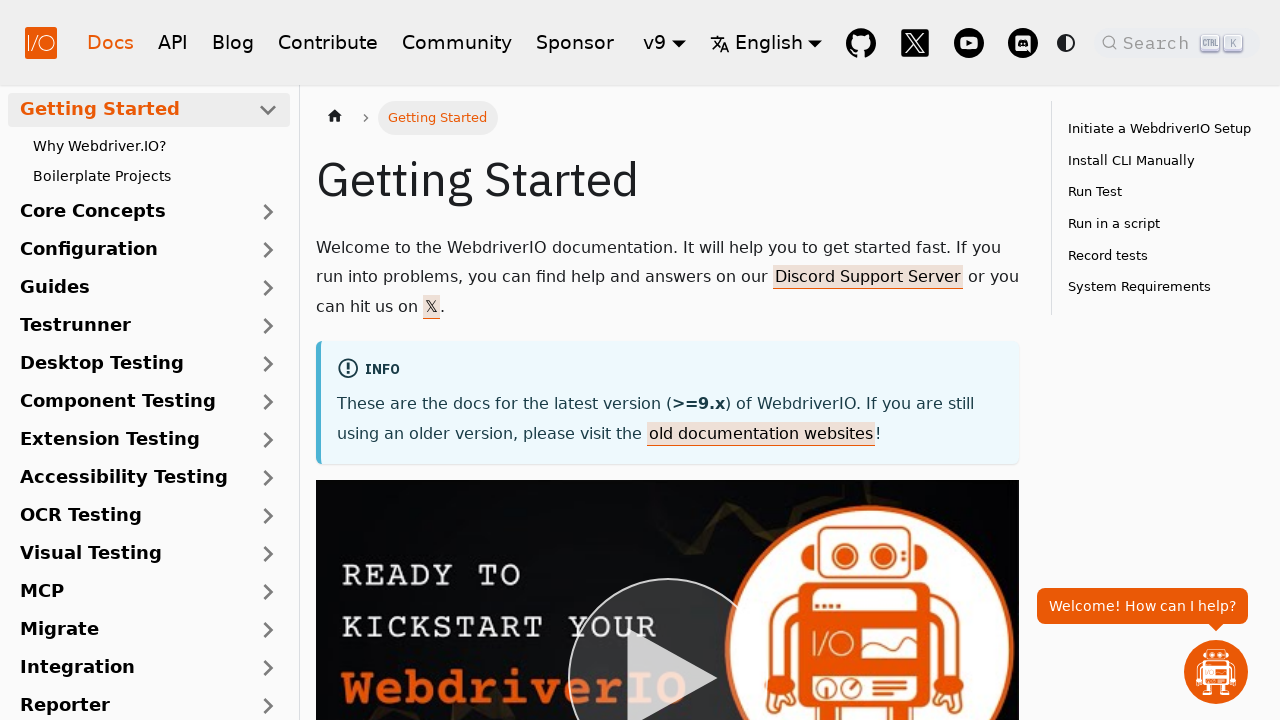

Waited for page navigation to complete (networkidle)
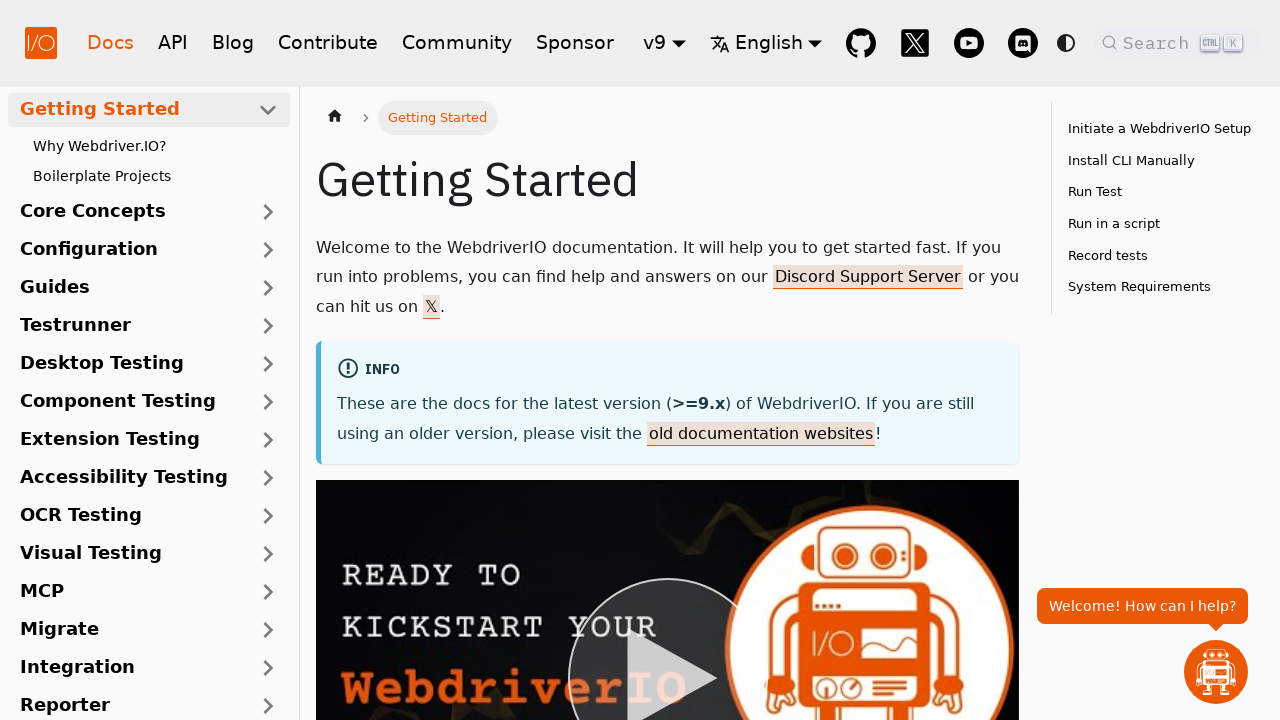

Verified navigation to docs page - URL is https://webdriver.io/docs/gettingstarted
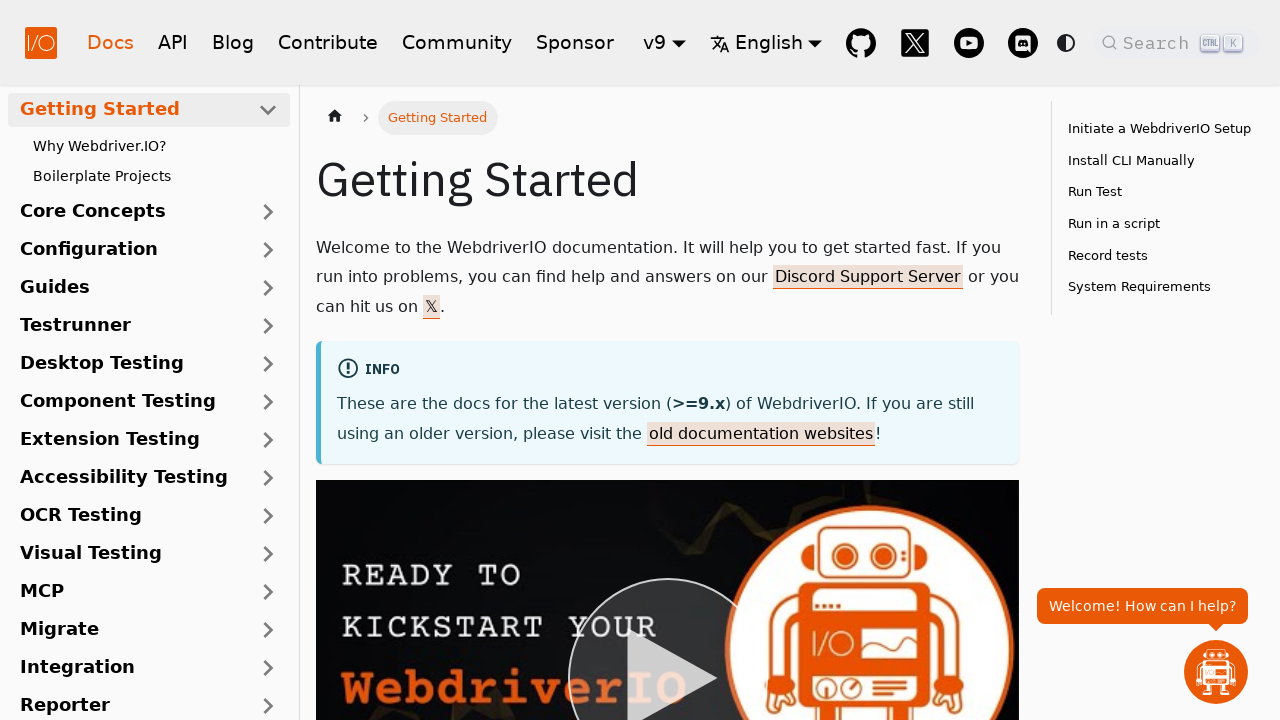

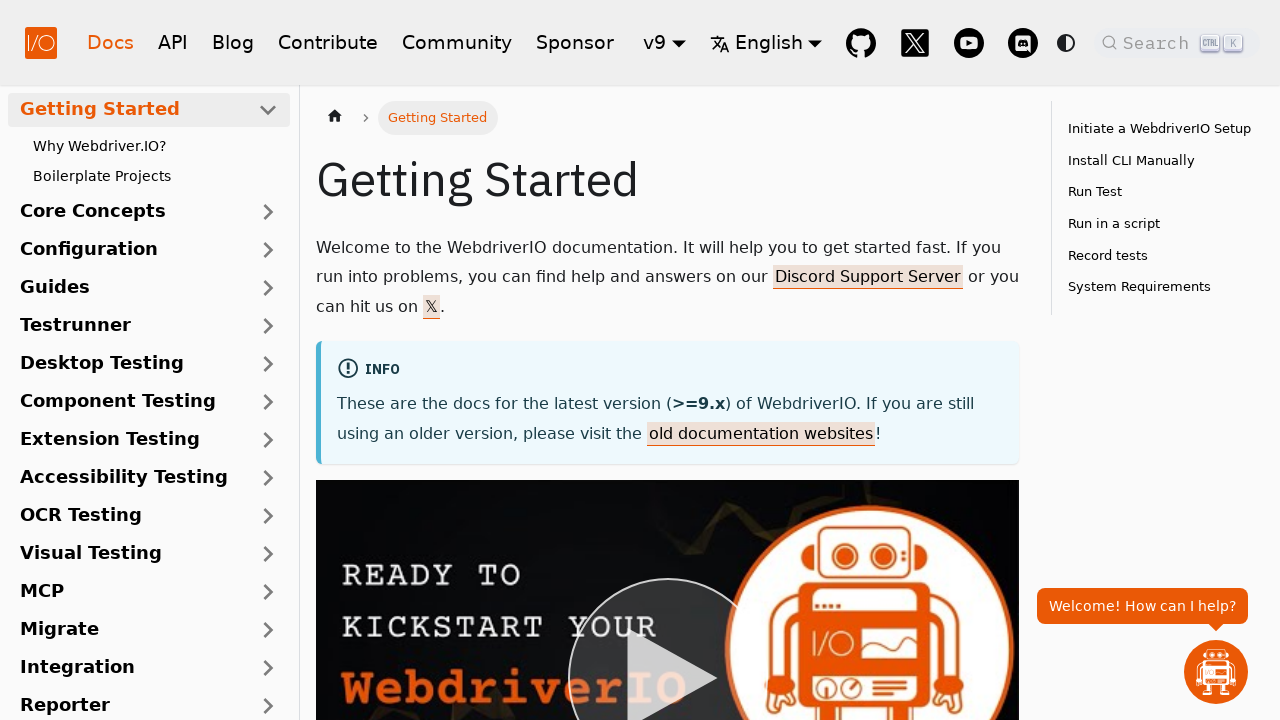